Fills out a registration form with first block inputs and email, submits, and verifies successful registration message.

Starting URL: http://suninjuly.github.io/registration1.html

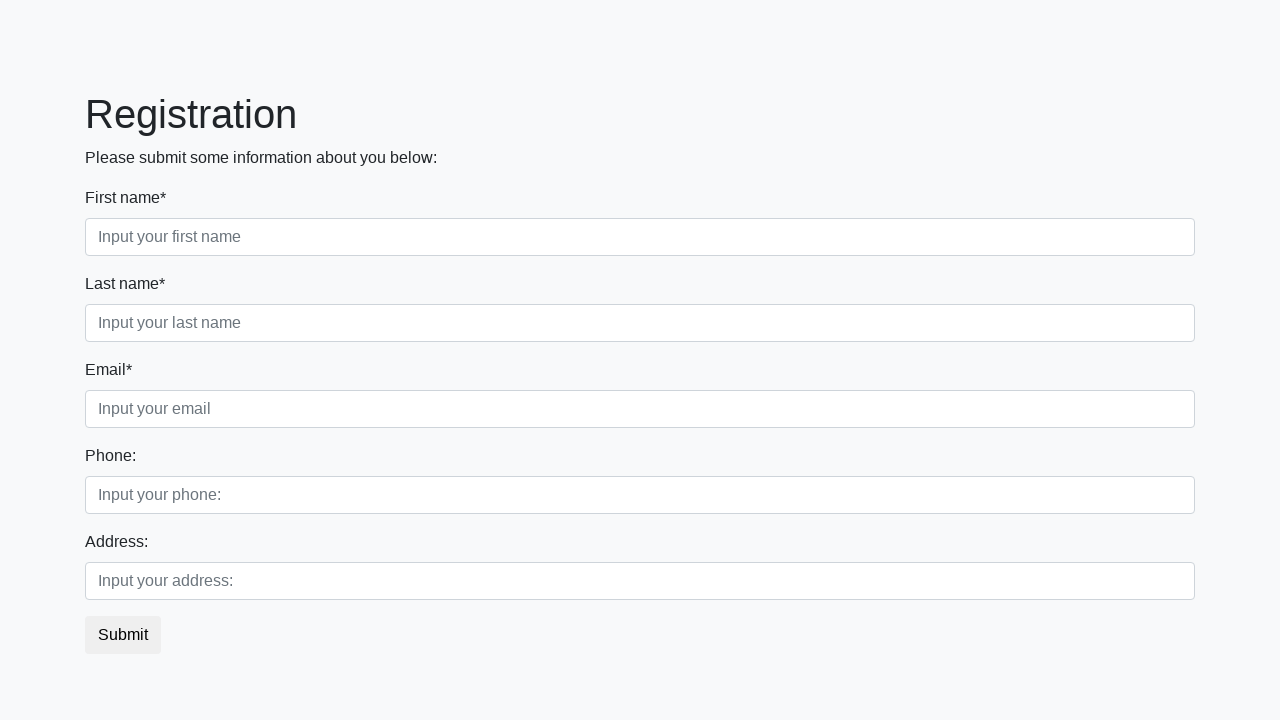

Filled first name field with 'Alexander' on .first_block .first_class input
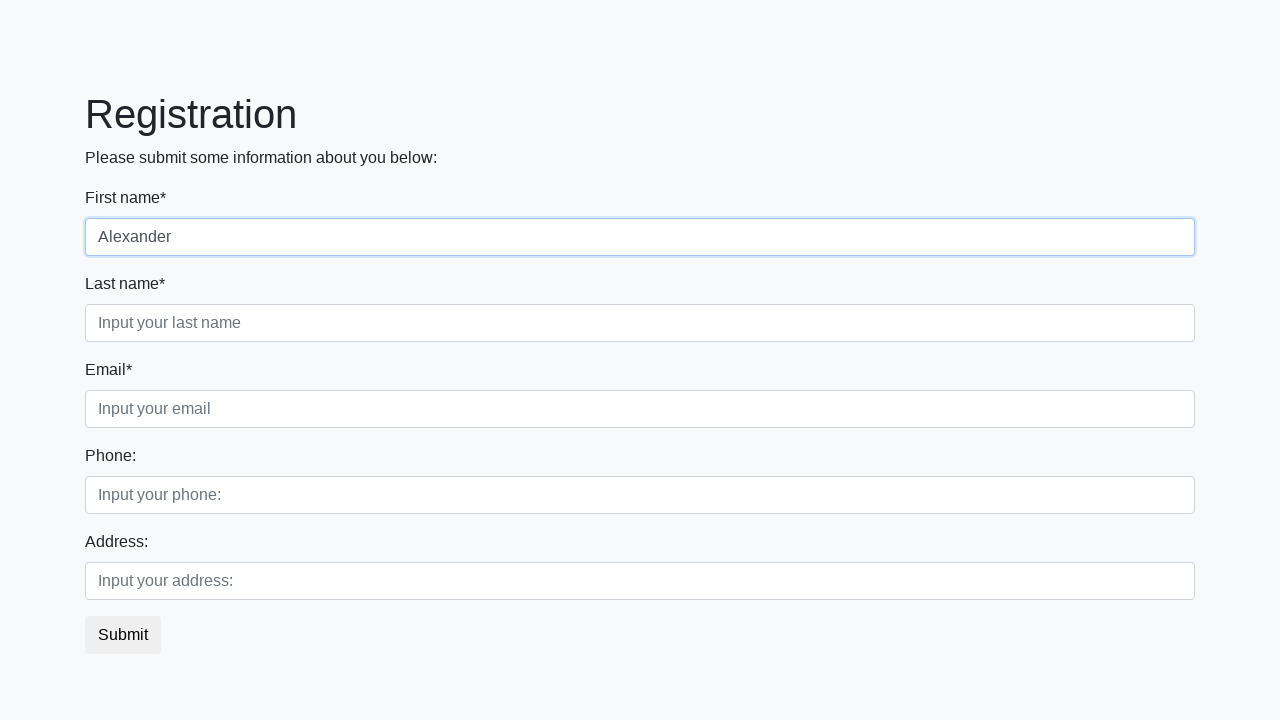

Filled last name field with 'Thompson' on .first_block :nth-child(2) input
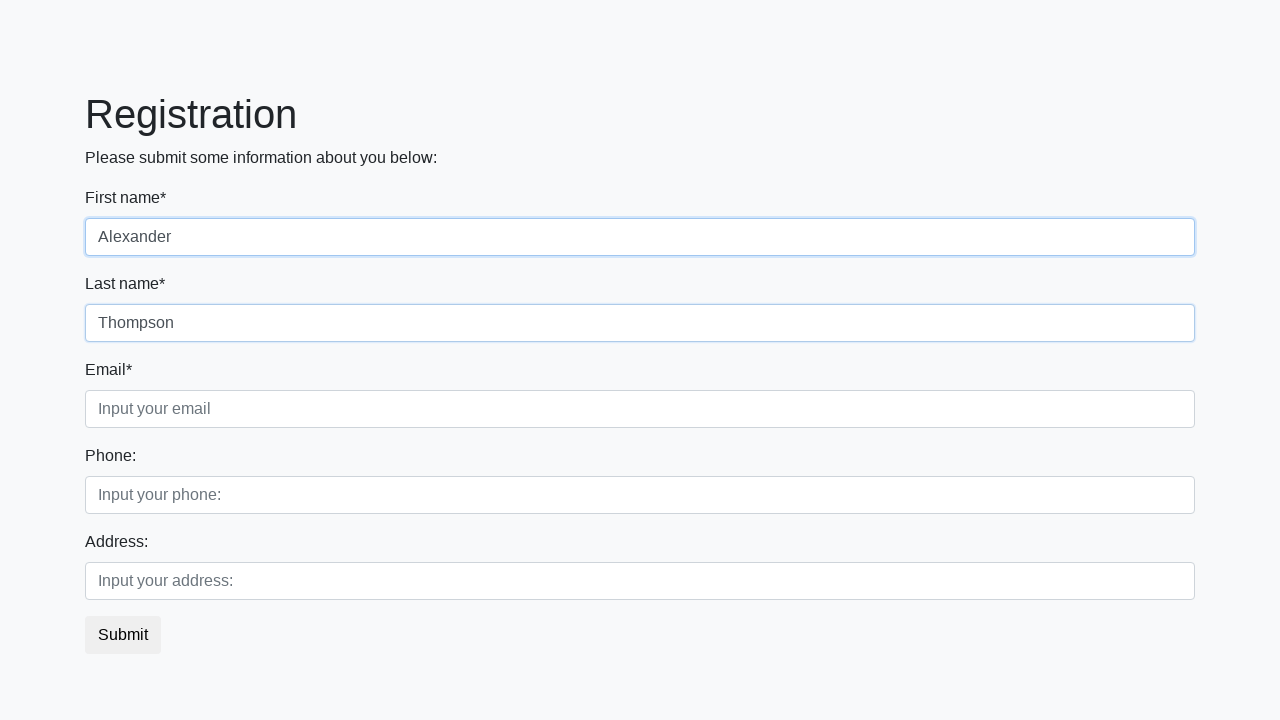

Filled email field with 'alex.thompson@example.com' on input[placeholder='Input your email']
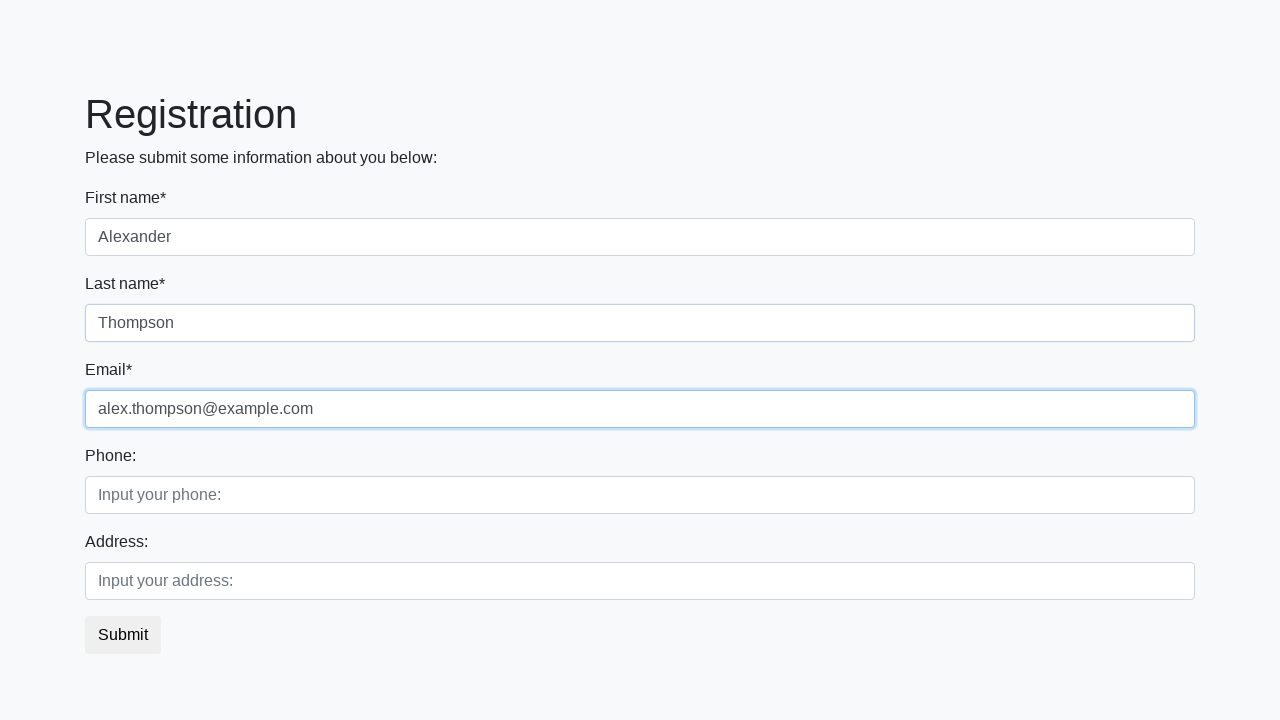

Clicked submit button to complete registration at (123, 635) on button.btn
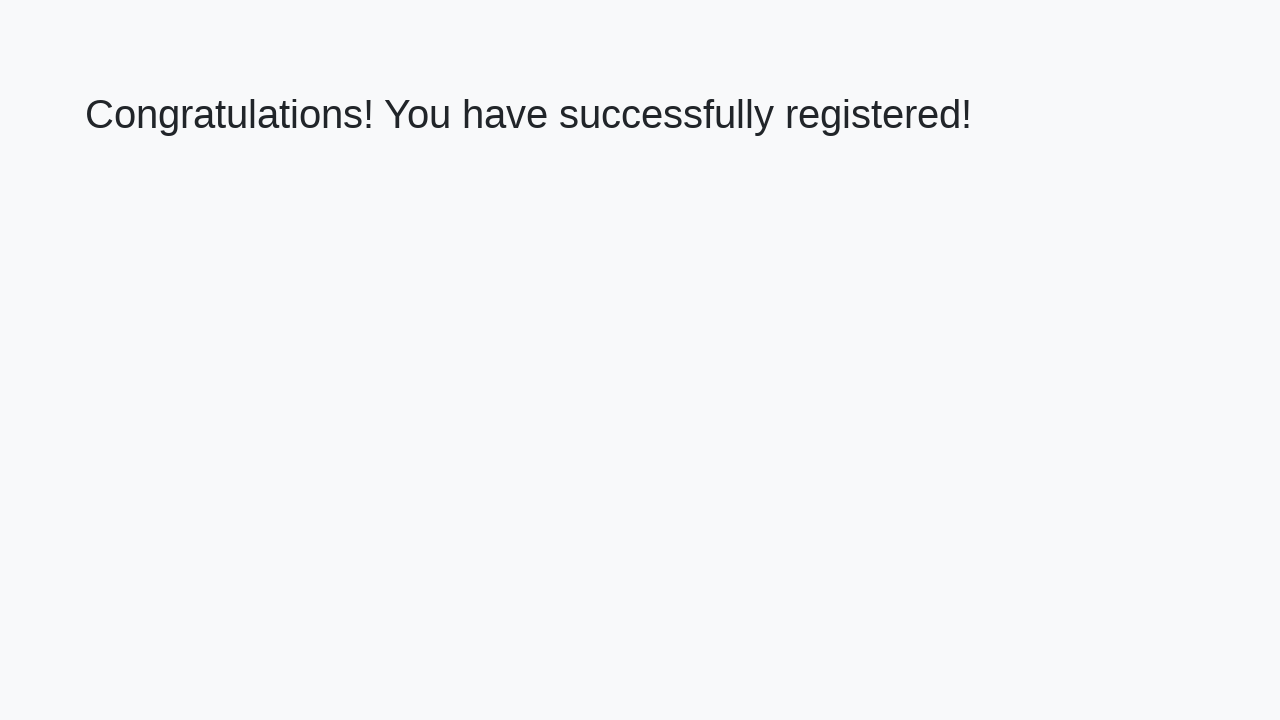

Success message heading loaded, registration verified
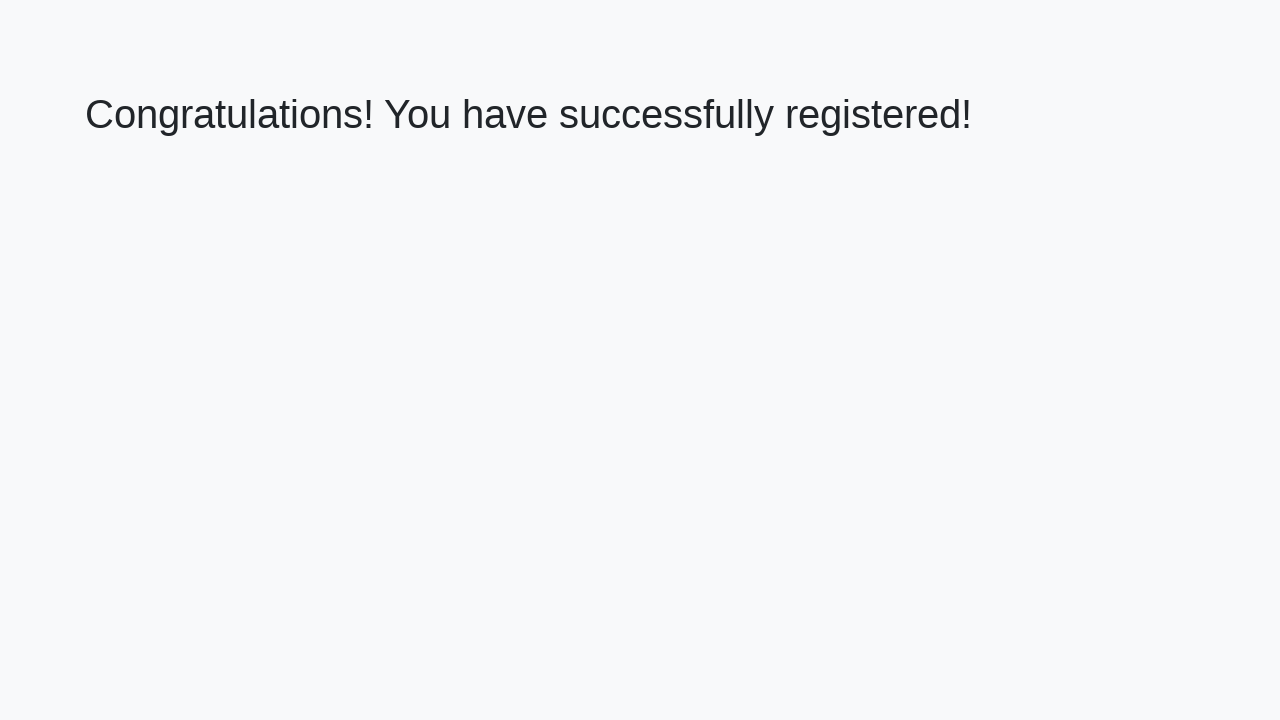

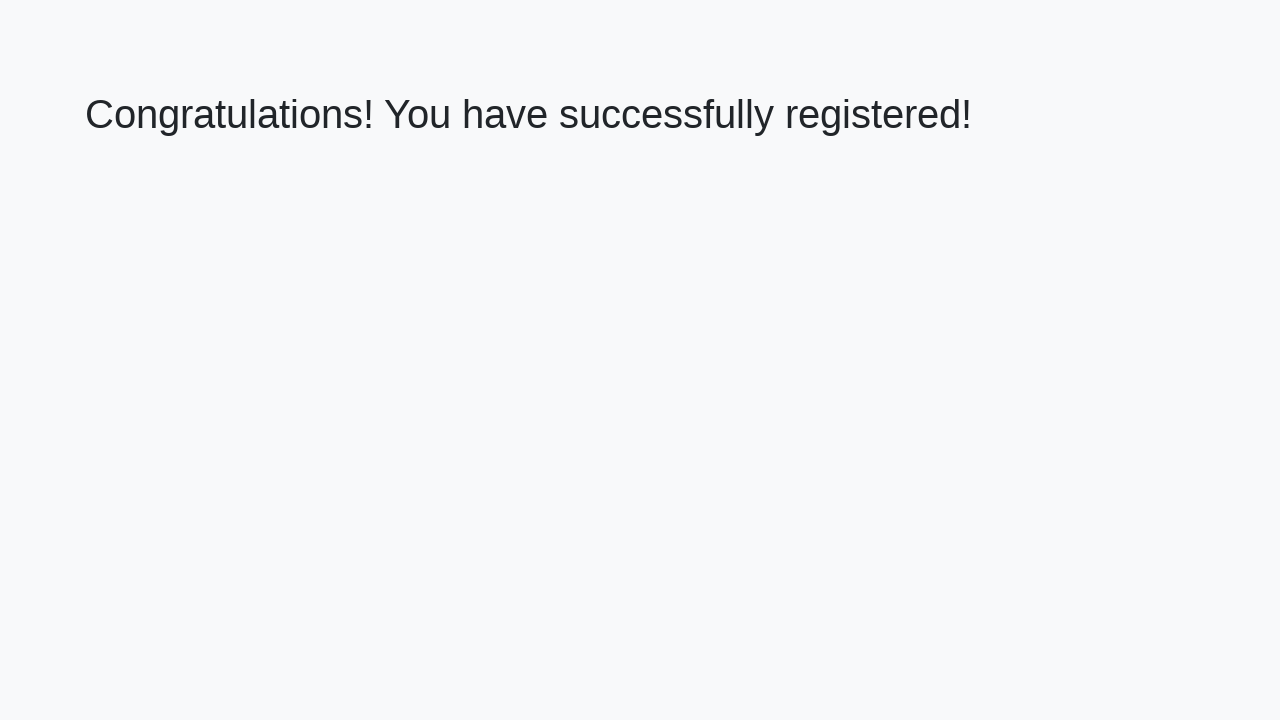